Tests flight booking workflow by selecting departure and destination cities, searching for flights, and selecting a flight based on price criteria

Starting URL: https://blazedemo.com/

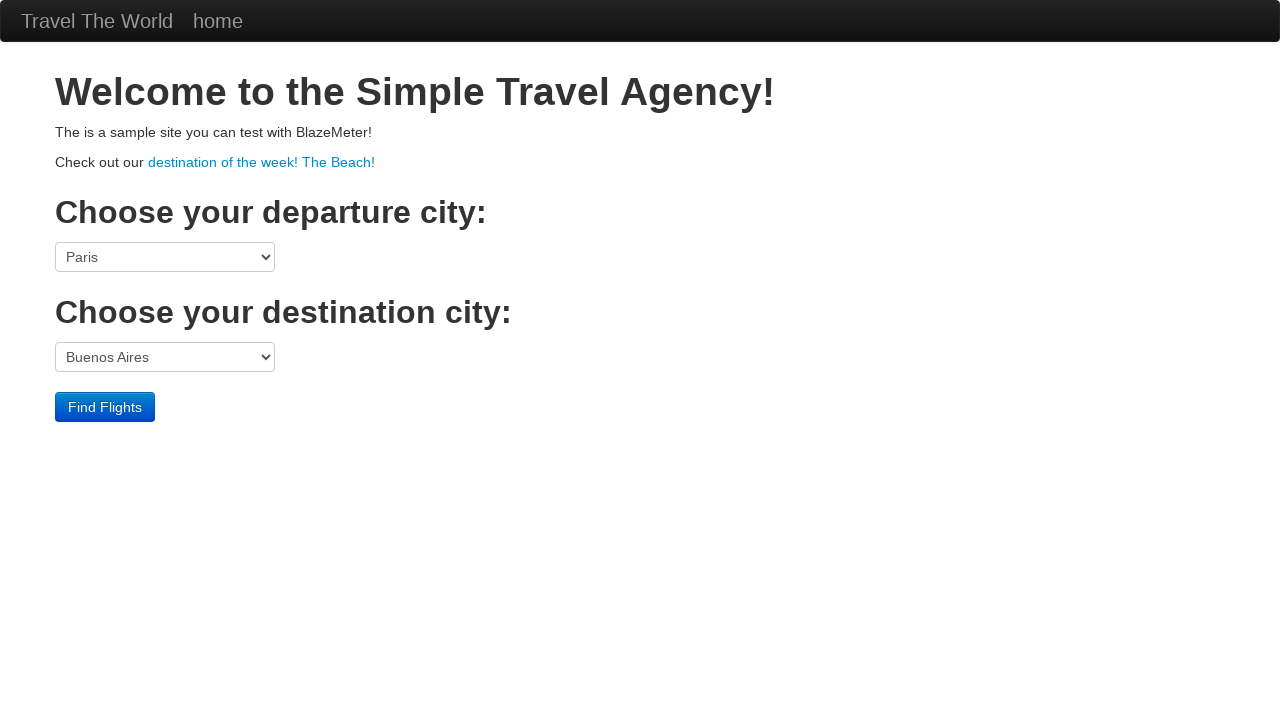

Selected Philadelphia as departure city from dropdown on select[name='fromPort']
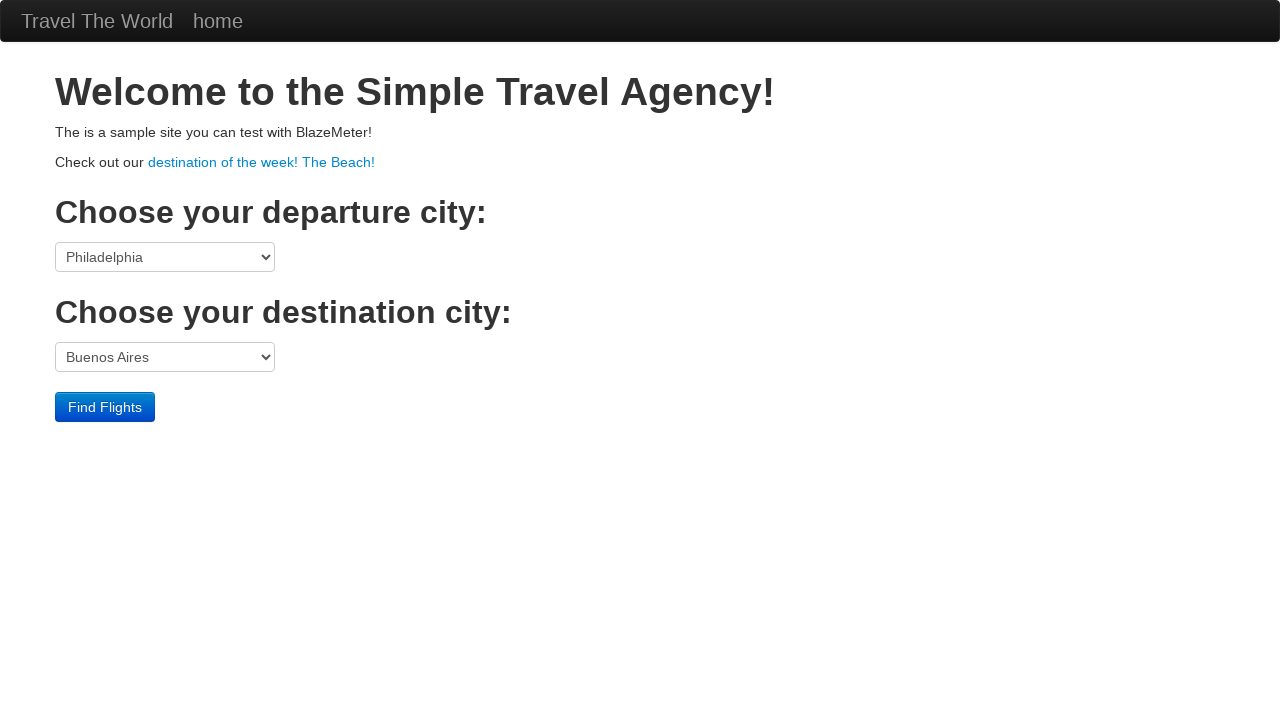

Selected Rome as destination city from dropdown on select[name='toPort']
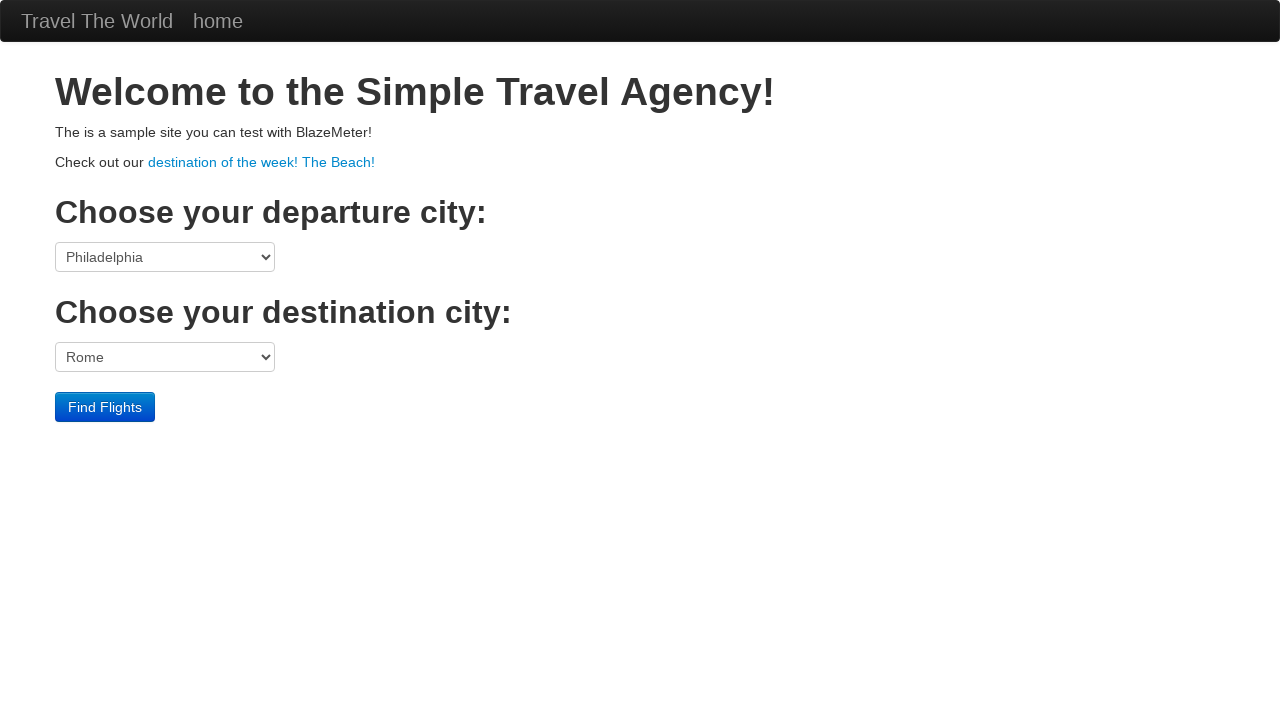

Clicked find flights button to search for flights at (105, 407) on input[type='submit']
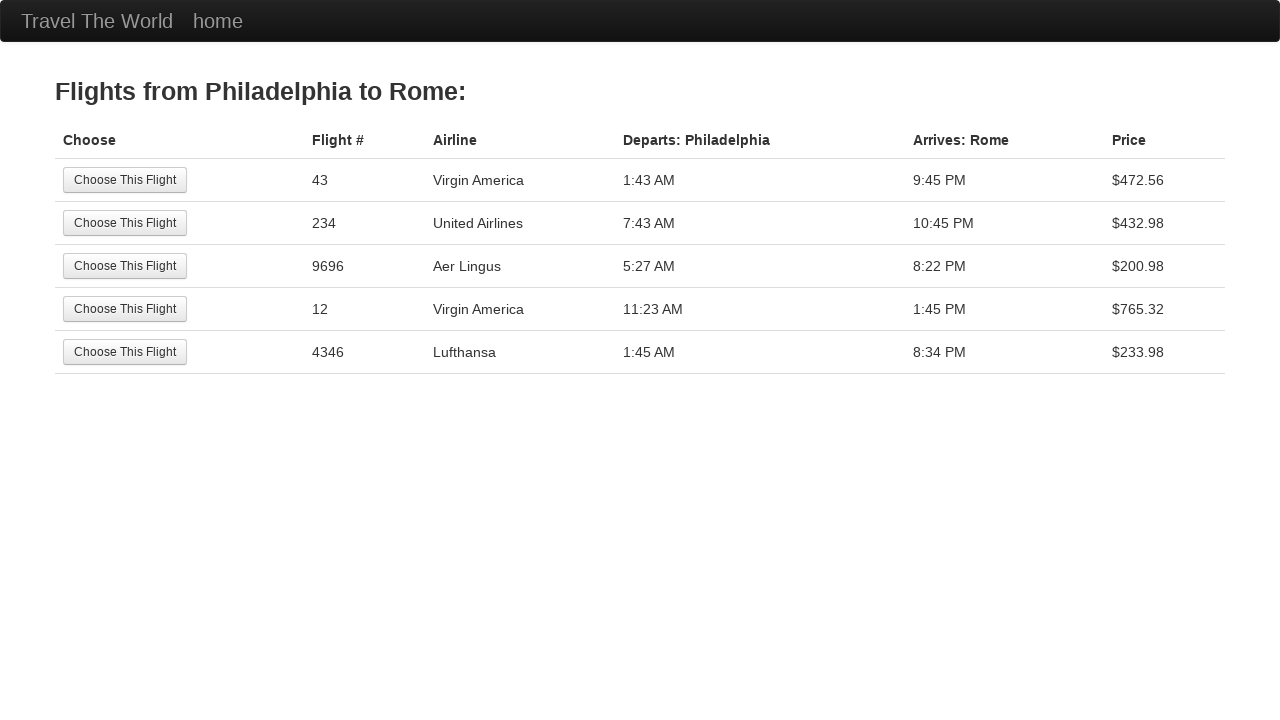

Flight results table loaded successfully
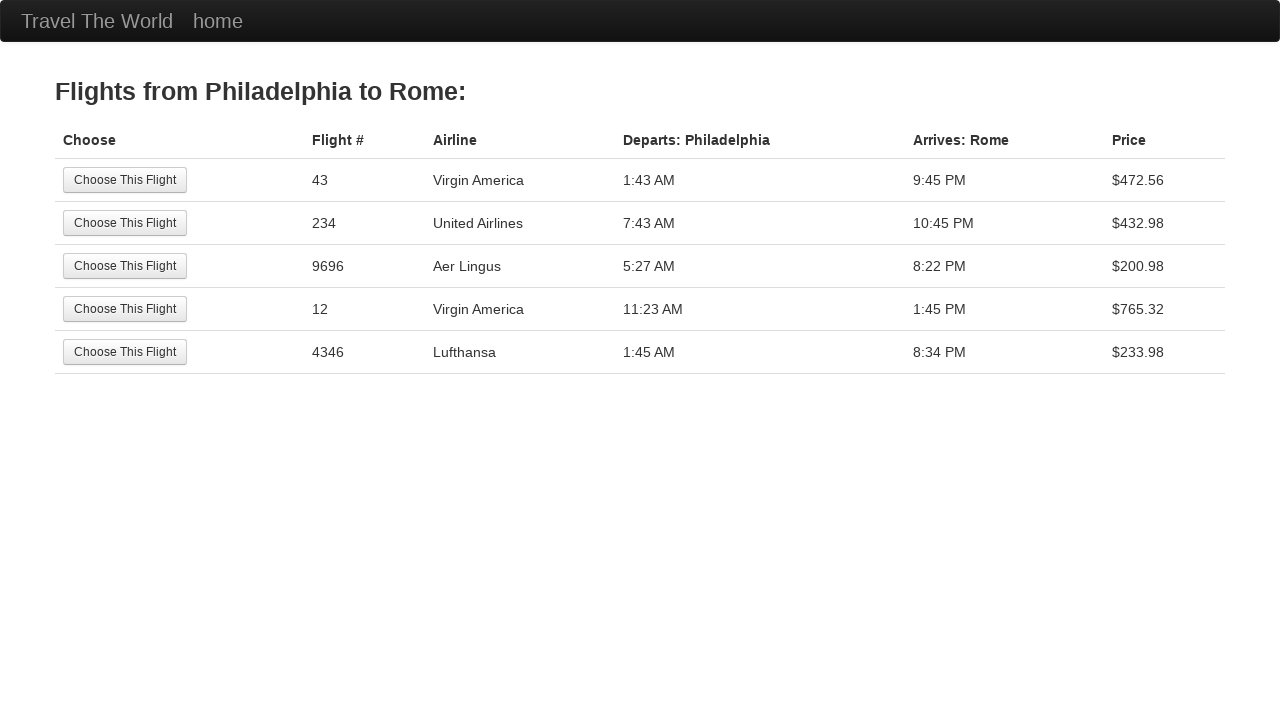

Extracted 5 flight prices from results table
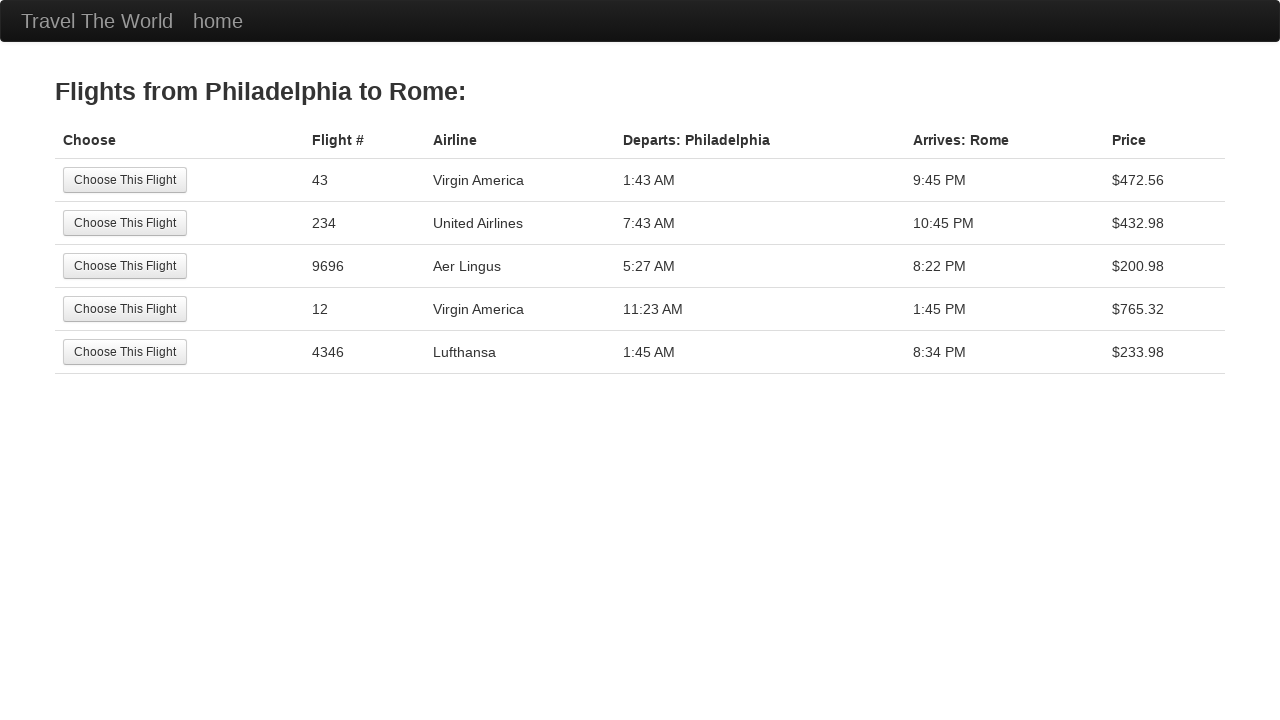

Sorted prices: ['10:45 PM', '1:45 PM', '8:22 PM', '8:34 PM', '9:45 PM']
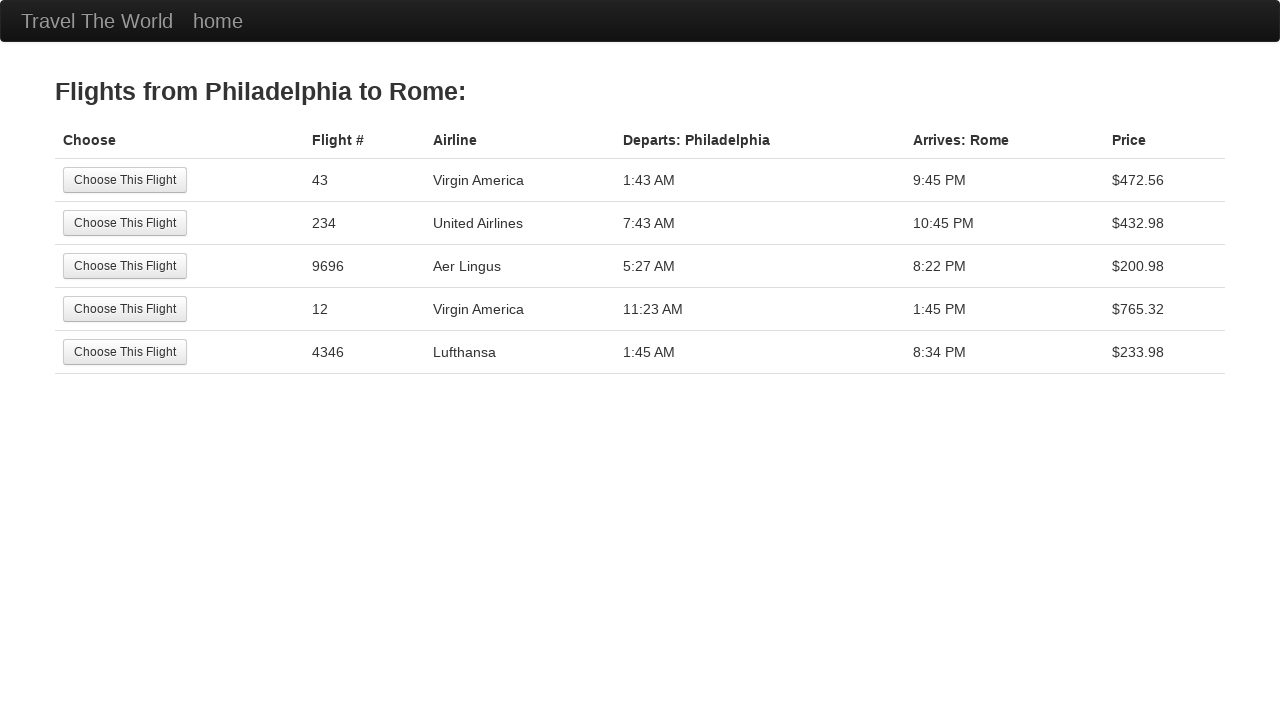

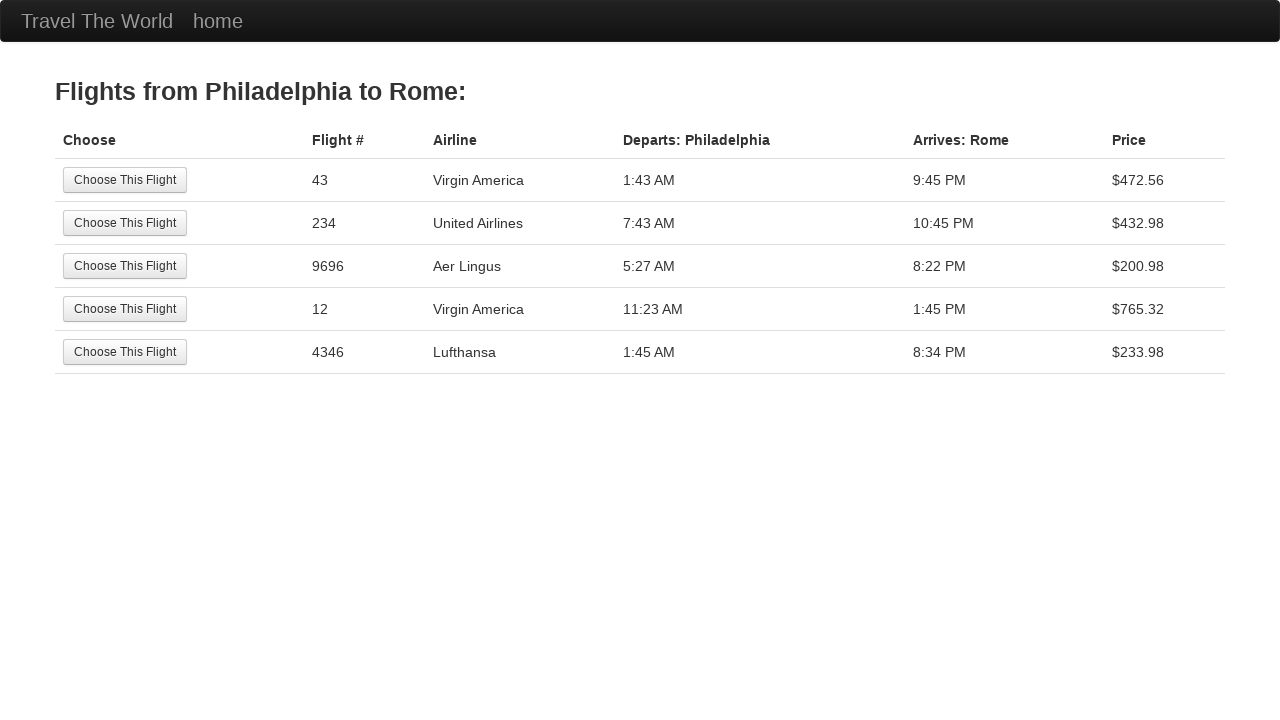